Searches for Genshin Impact redeem codes on game8.co, finds the latest version article from search results, clicks into it, and verifies the codes table is displayed.

Starting URL: https://game8.co/games/Genshin-Impact/search?q=Redeem+Codes

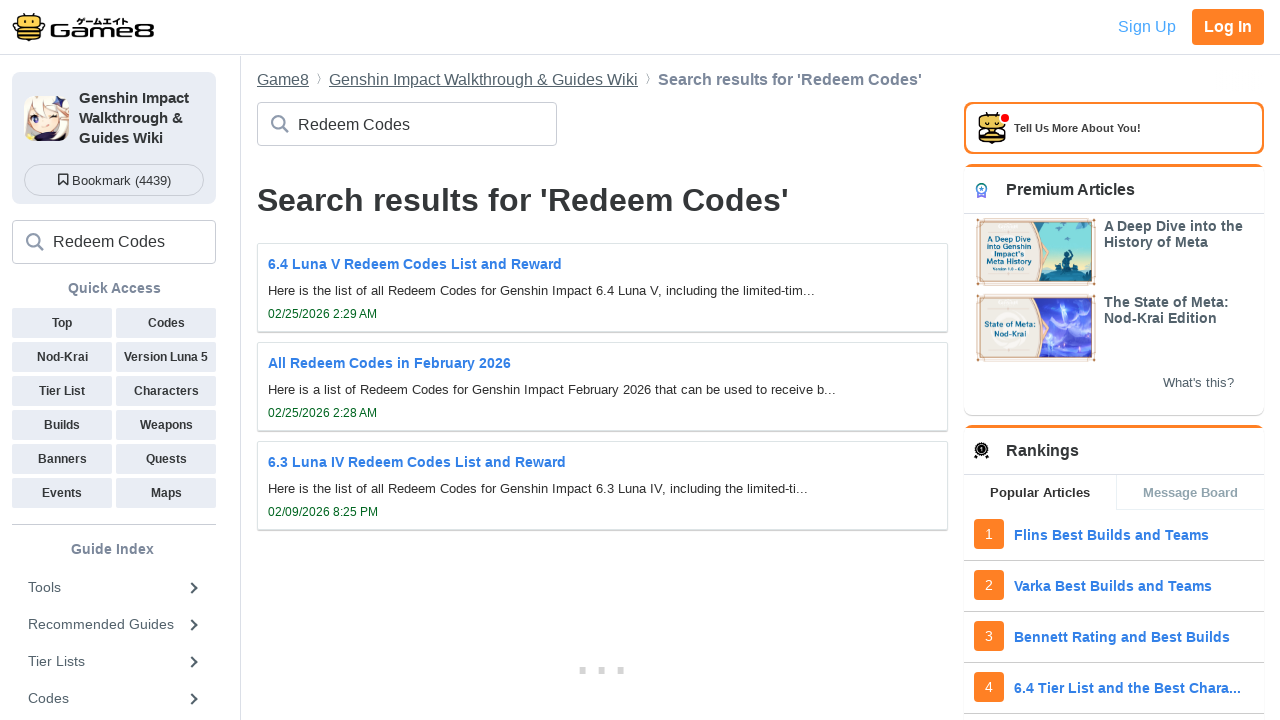

Search results loaded on game8.co Genshin Impact search page
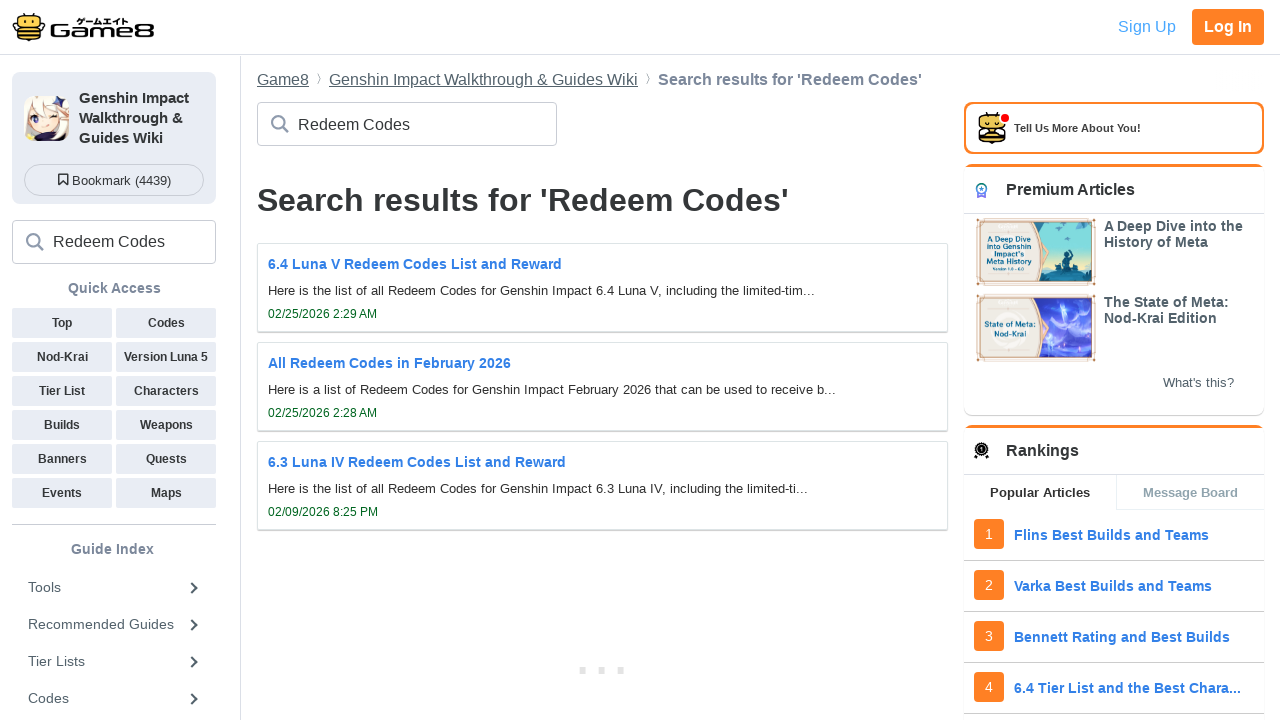

Located search result items containing 'Redeem Codes'
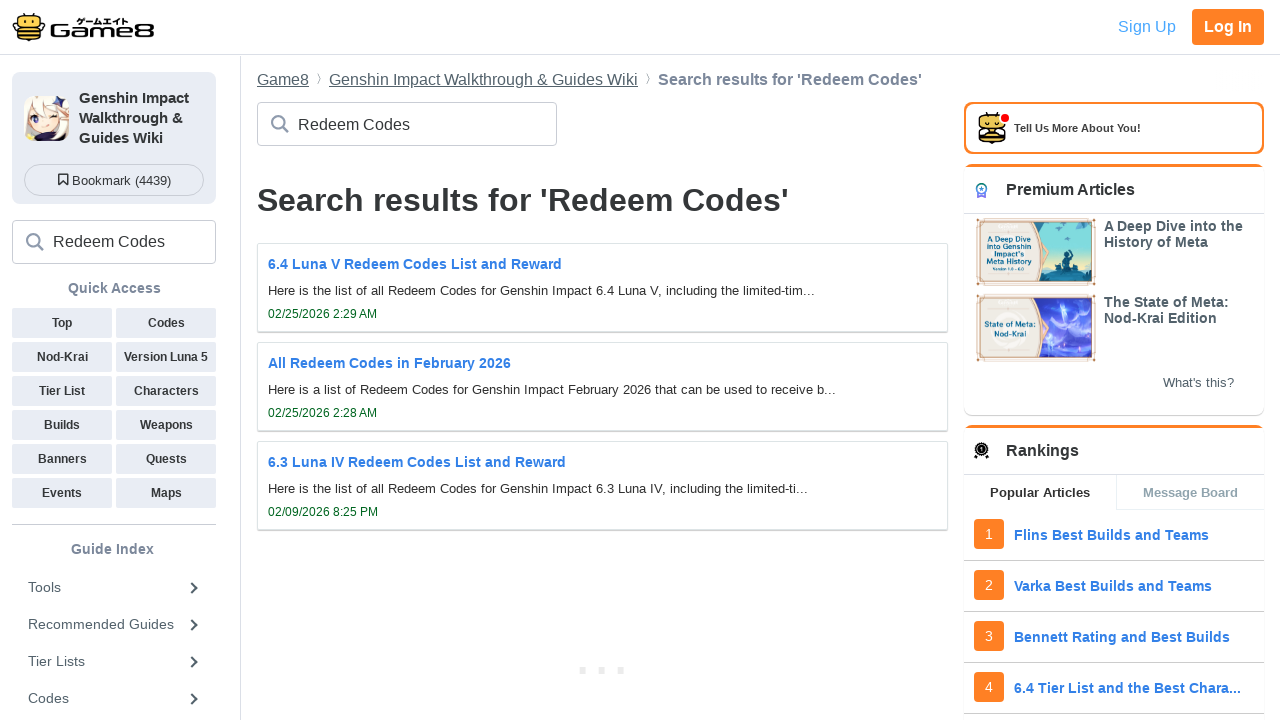

Clicked on the first 'Redeem Codes' search result to navigate to article at (602, 288) on .c-archiveSearchListItem >> internal:has-text="Redeem Codes"i >> nth=0 >> .c-arc
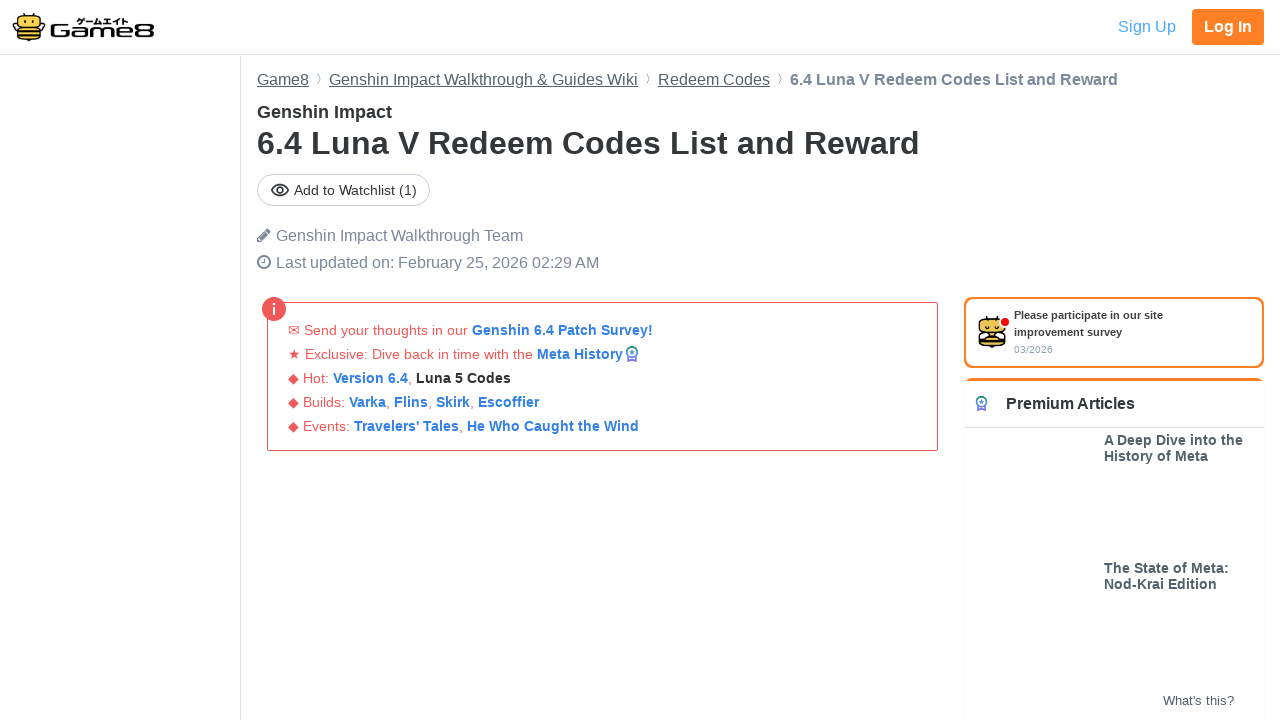

Codes table loaded on the article page, confirming successful navigation
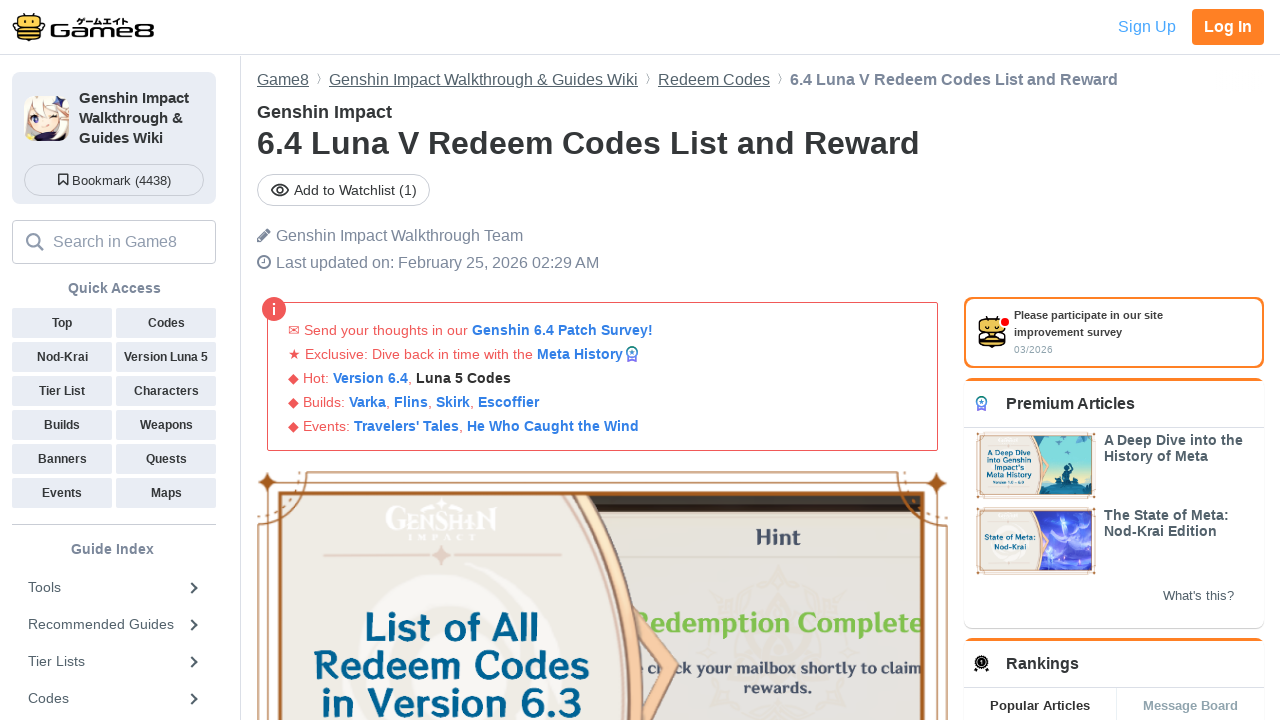

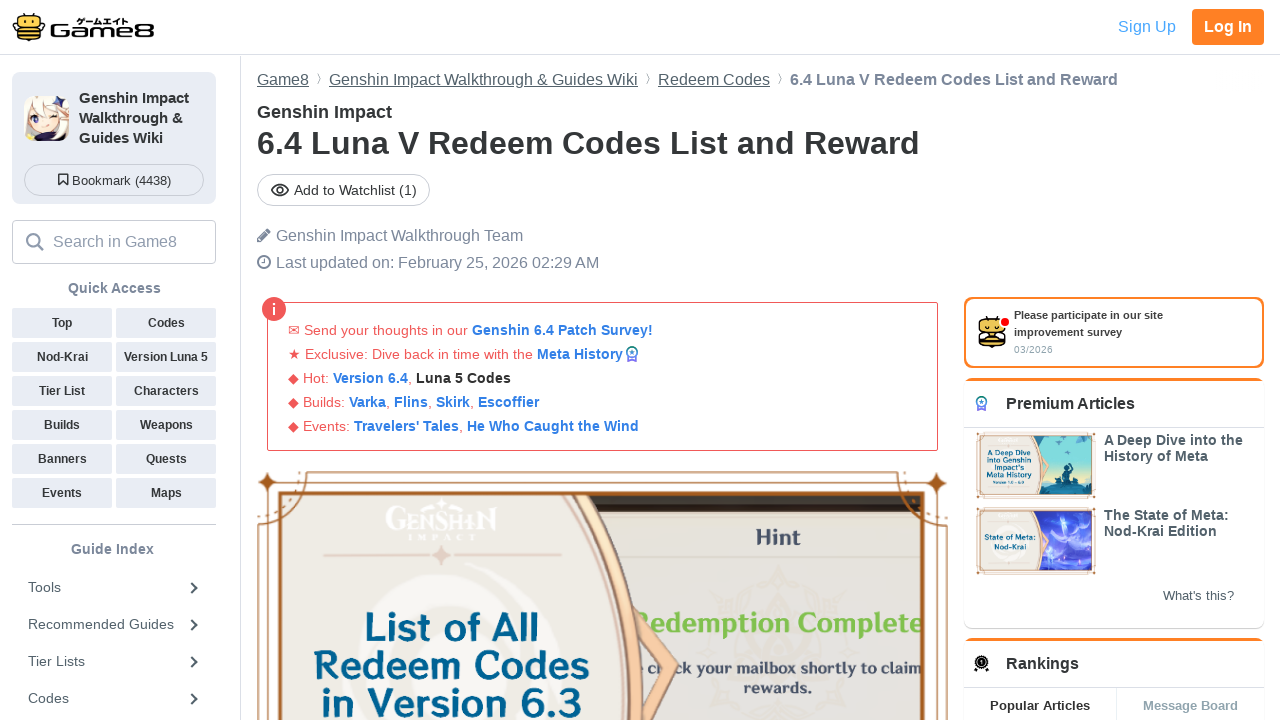